Navigates to the Demoblaze e-commerce demo site and waits for the page to load

Starting URL: https://demoblaze.com/

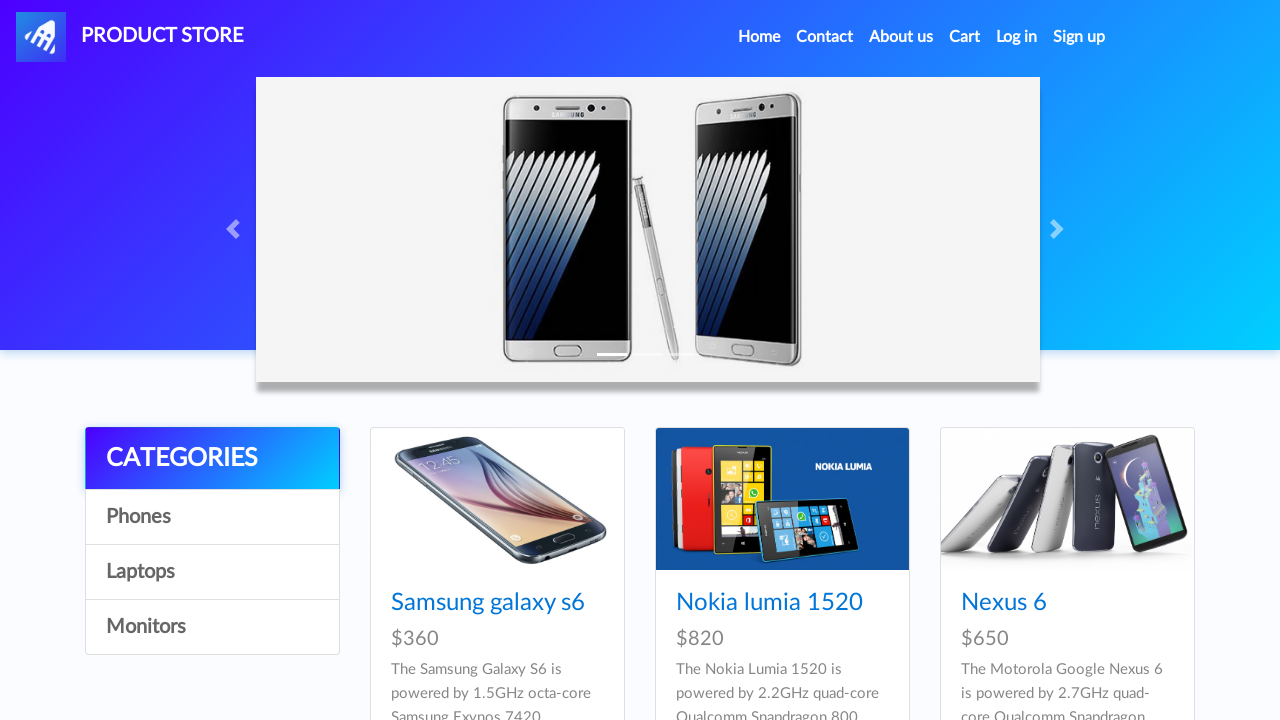

Navigated to Demoblaze e-commerce demo site
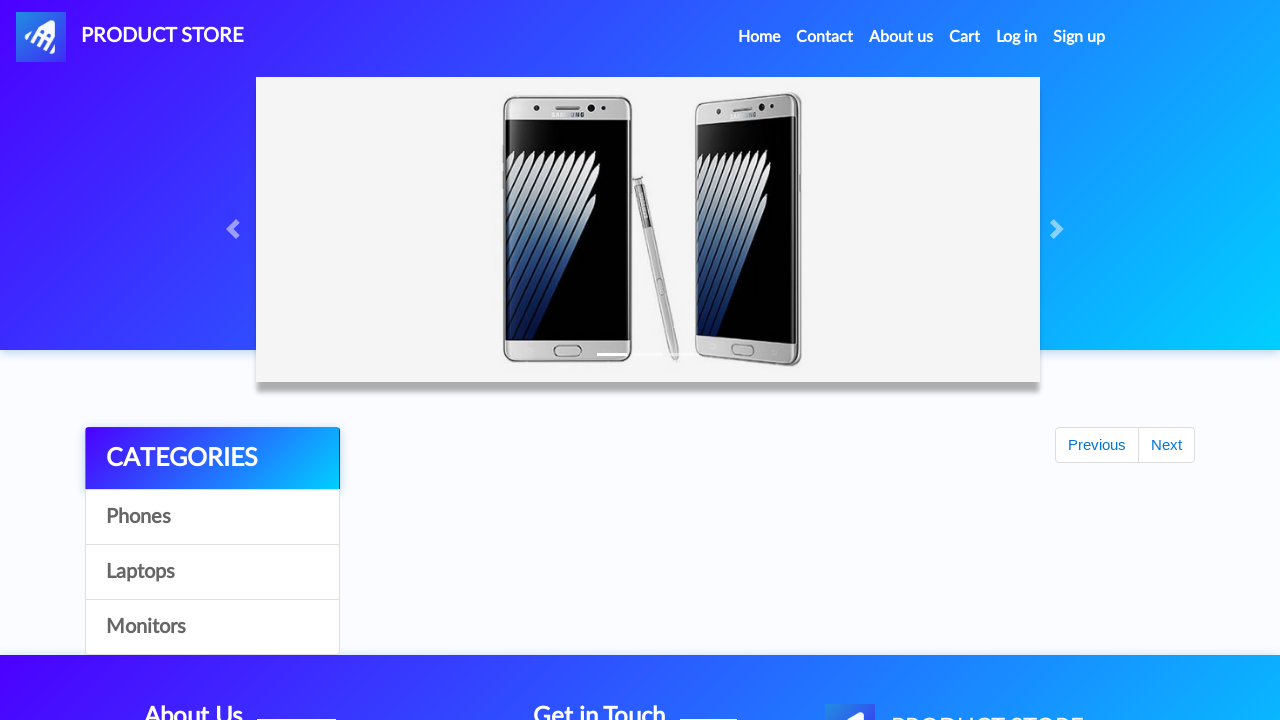

Page DOM content loaded
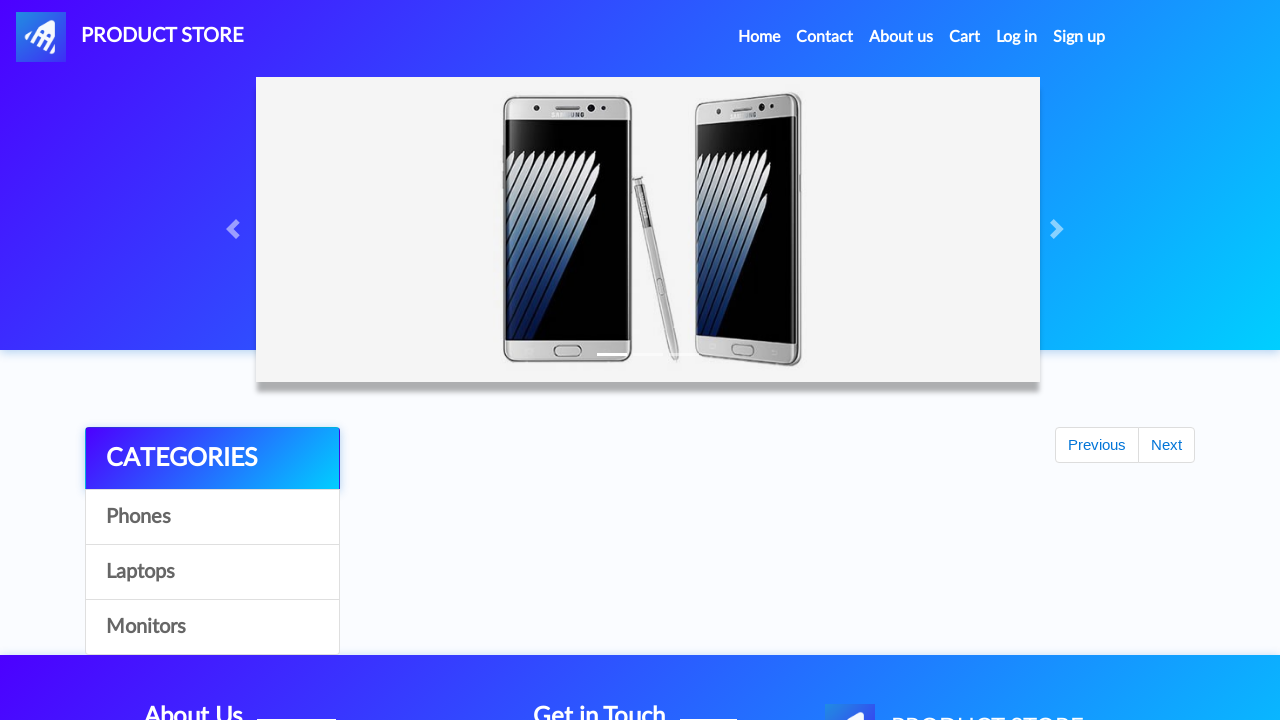

Navigation bar appeared, page fully loaded
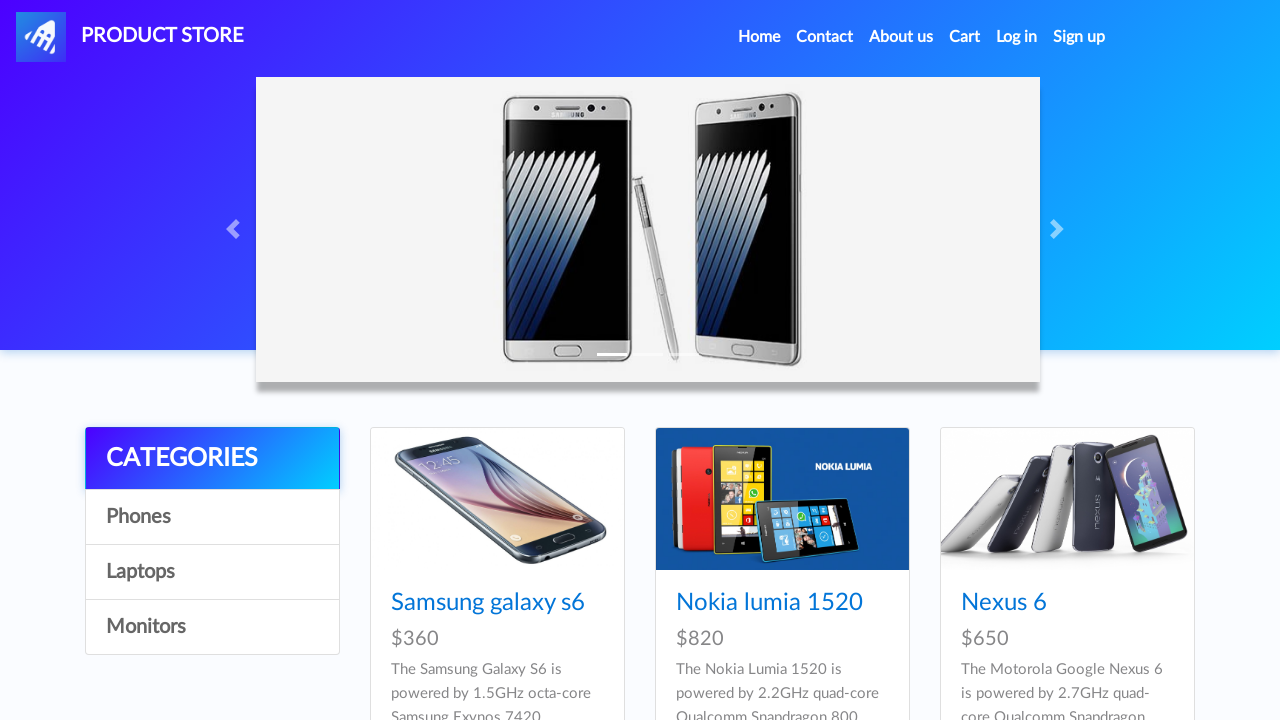

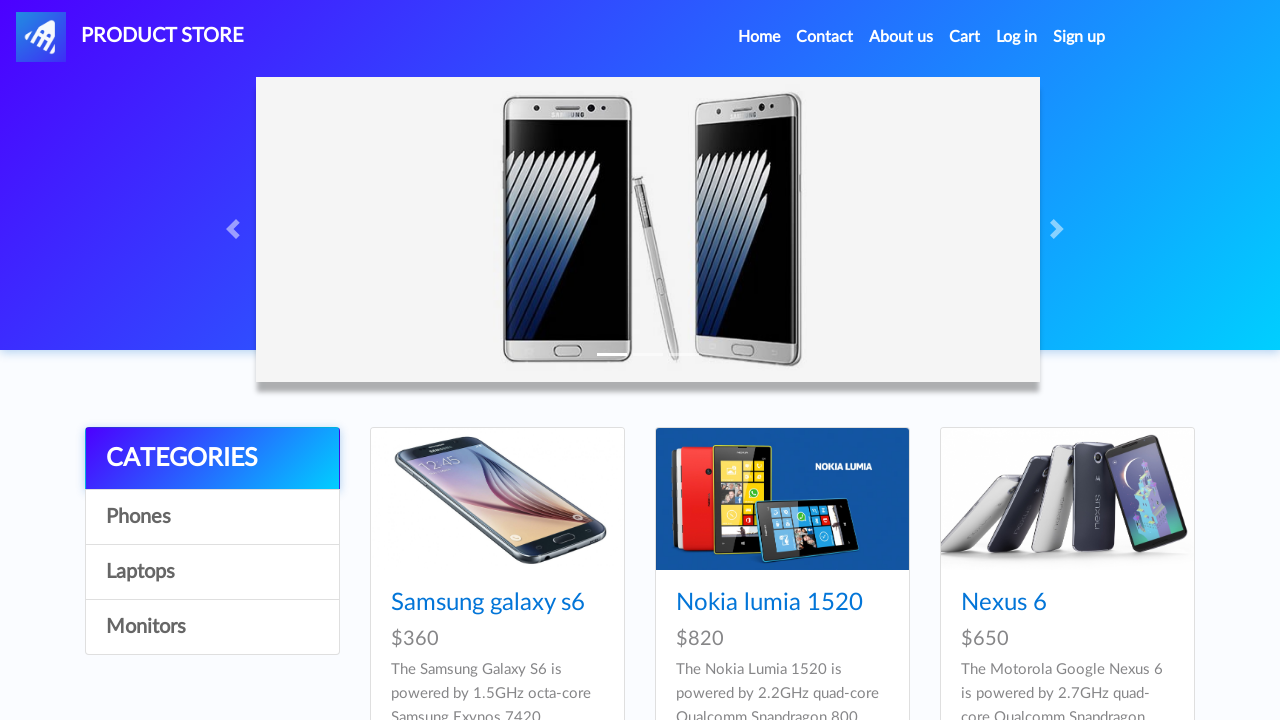